Tests drag and drop functionality on jQuery UI demo page by dragging an element to a droppable area

Starting URL: https://jqueryui.com/droppable/

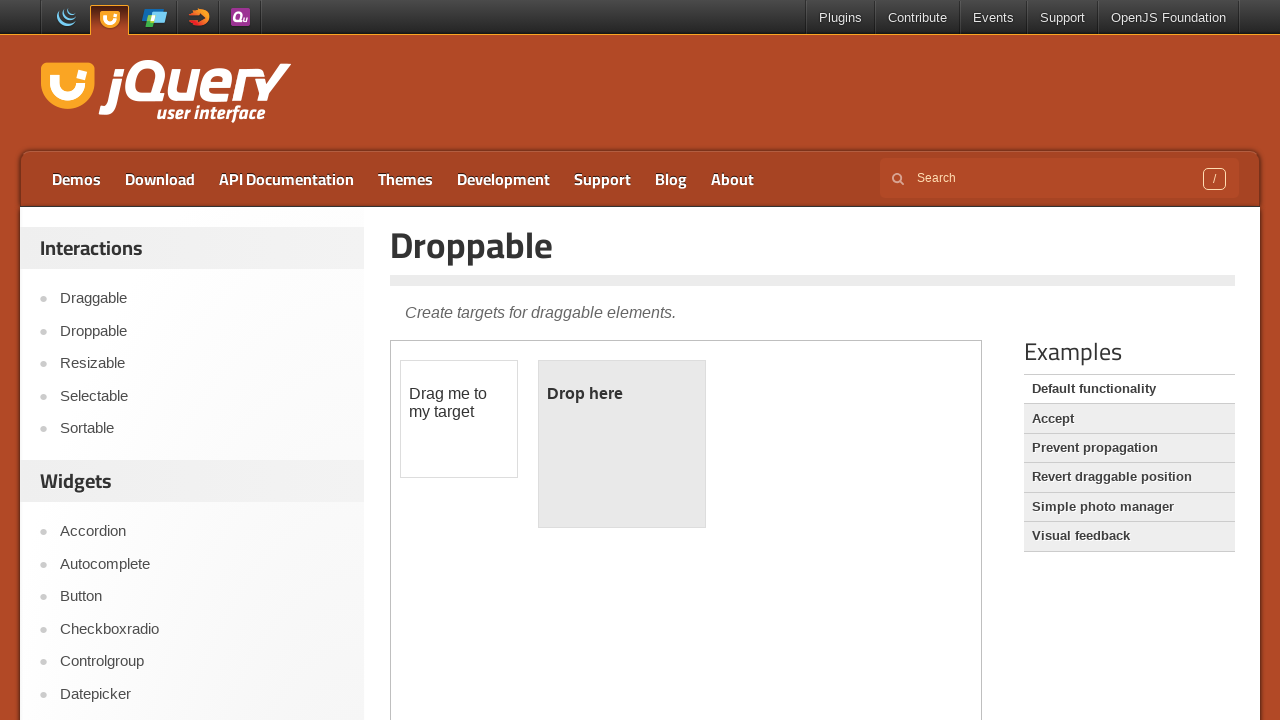

Located the first iframe containing the drag and drop demo
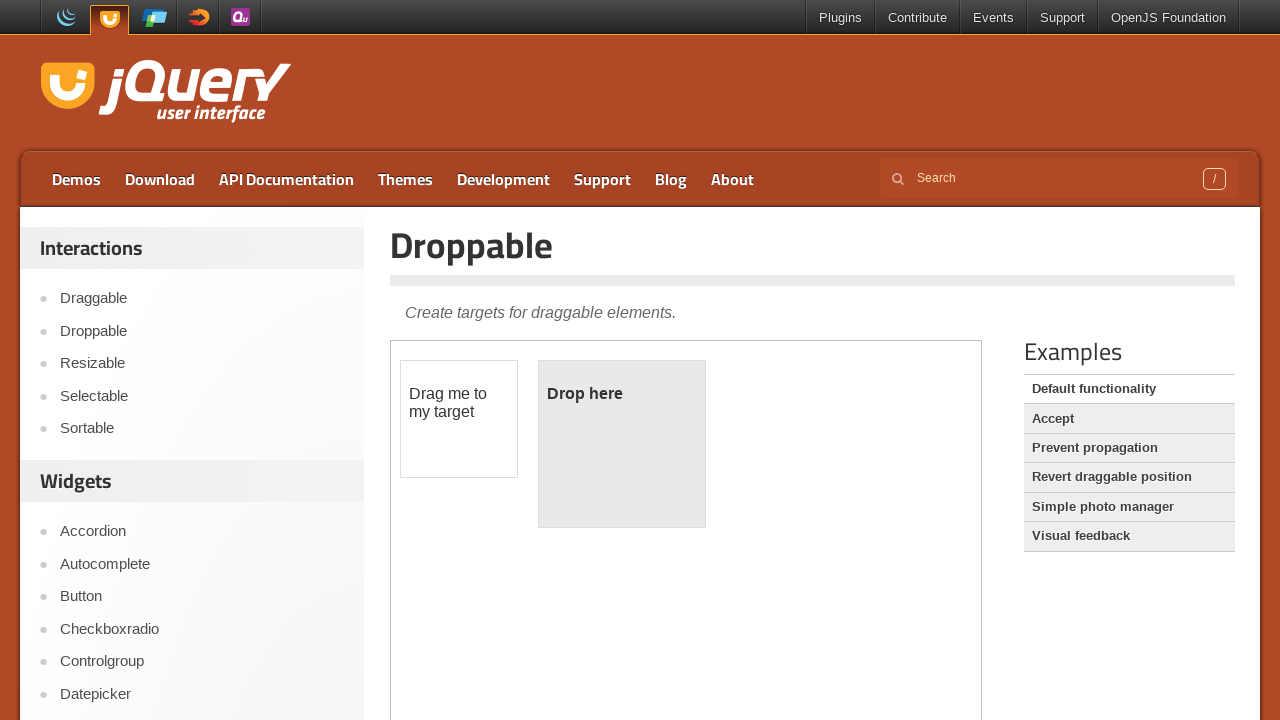

Located the draggable element with id 'draggable'
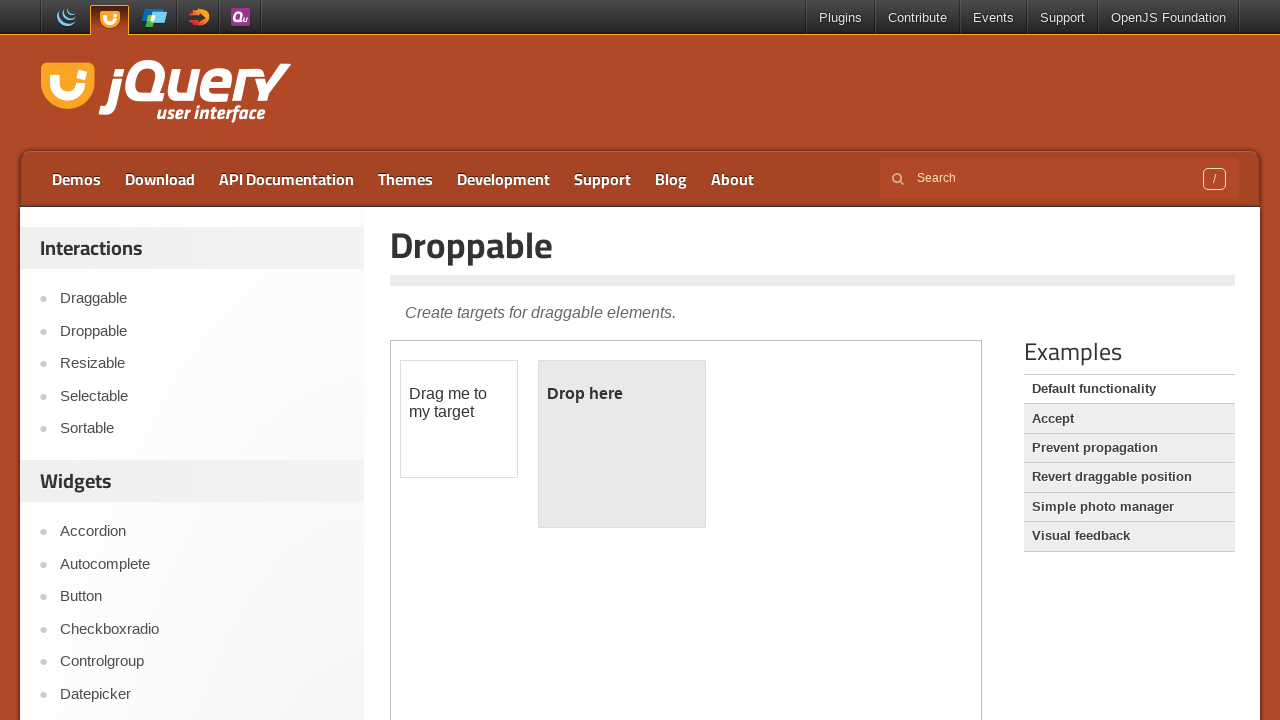

Located the droppable element with id 'droppable'
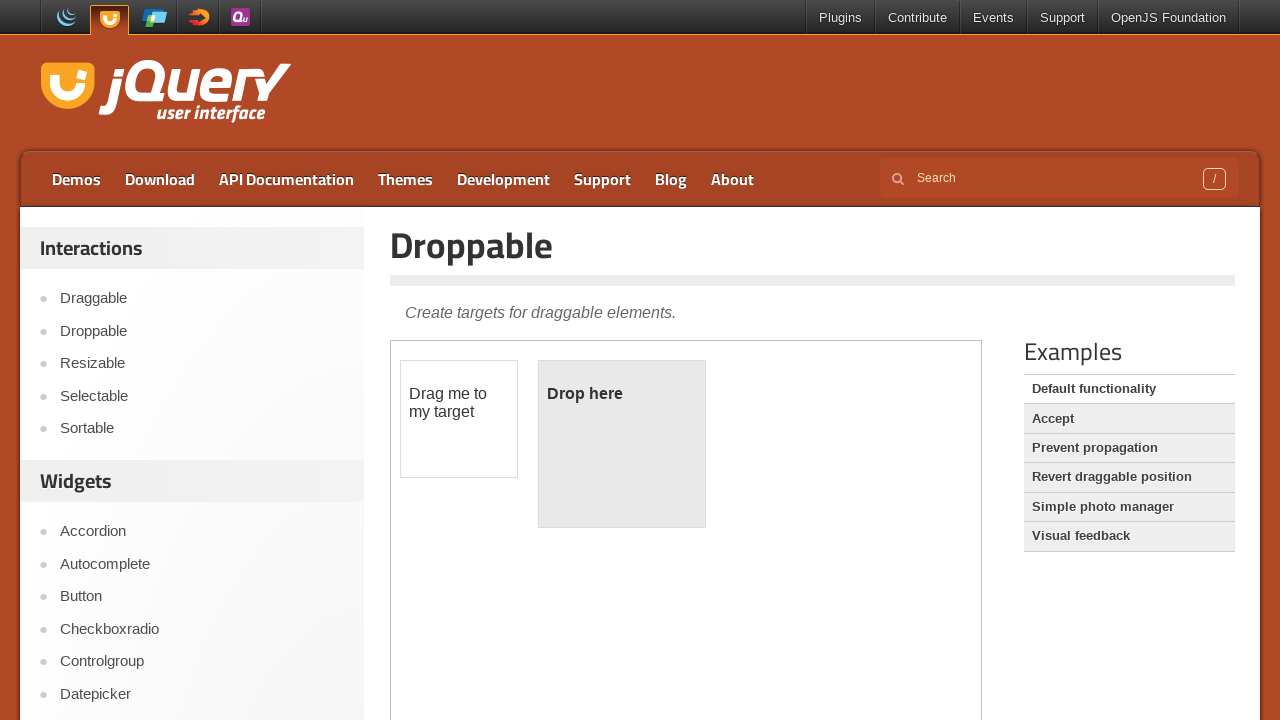

Dragged the draggable element to the droppable area at (622, 444)
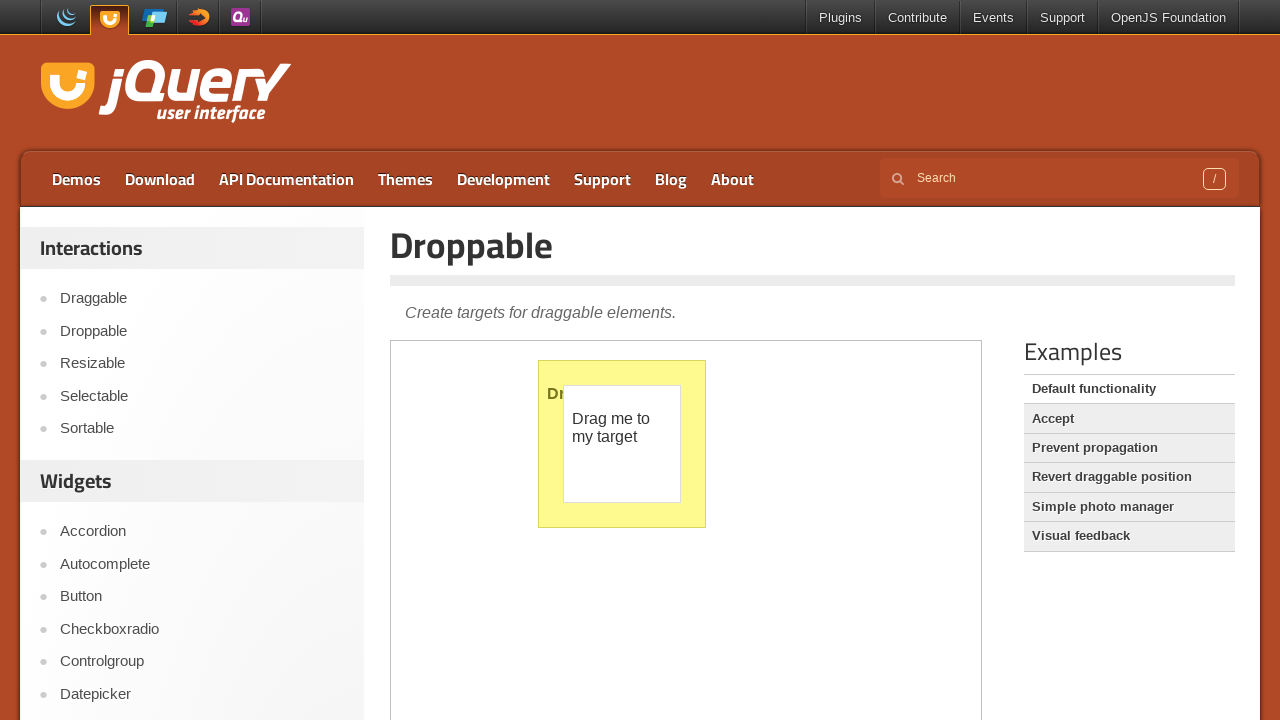

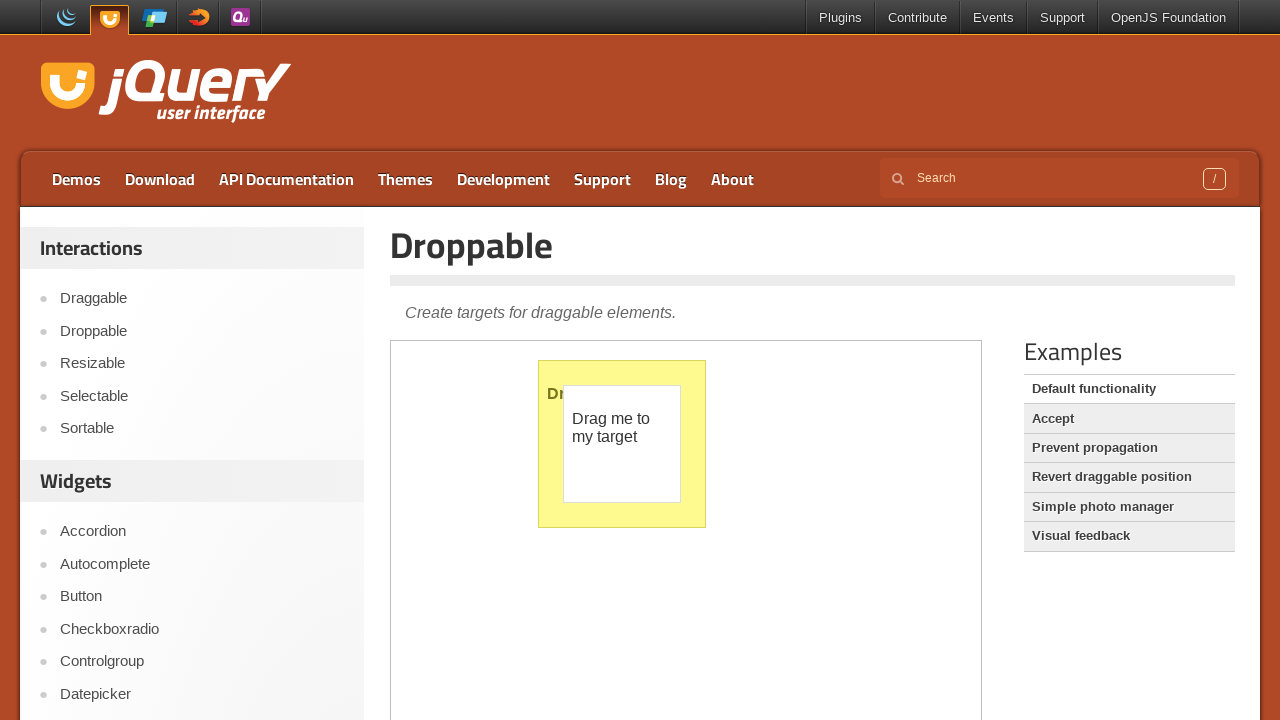